Tests modal window interaction by navigating to the Entry Ad page and closing the modal that appears

Starting URL: http://the-internet.herokuapp.com

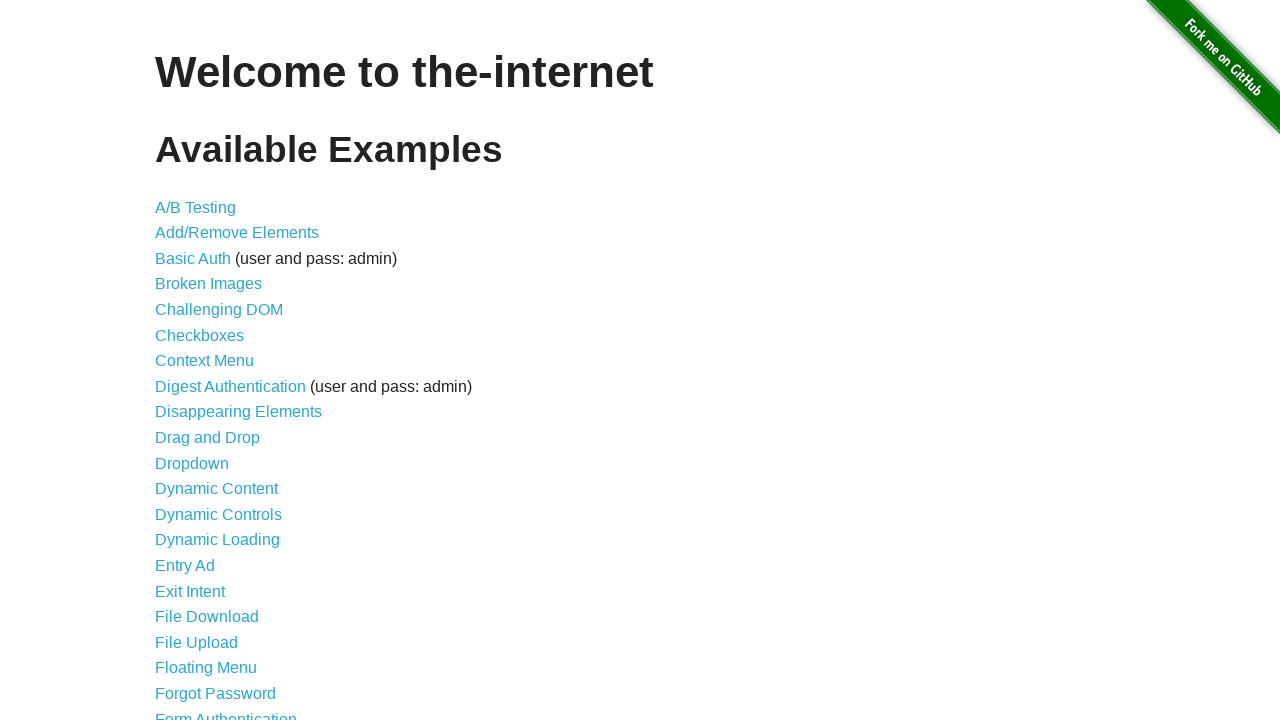

Clicked on Entry Ad link to trigger modal at (185, 566) on text=Entry Ad
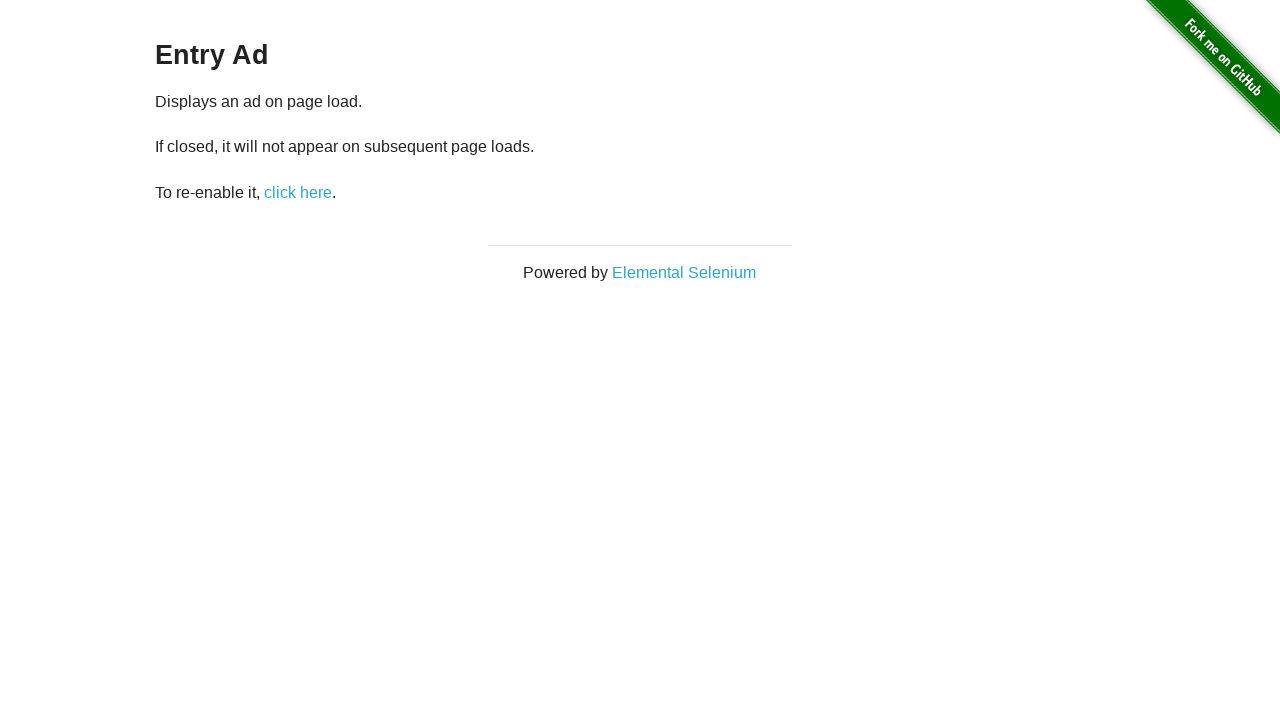

Waited for modal close button to appear
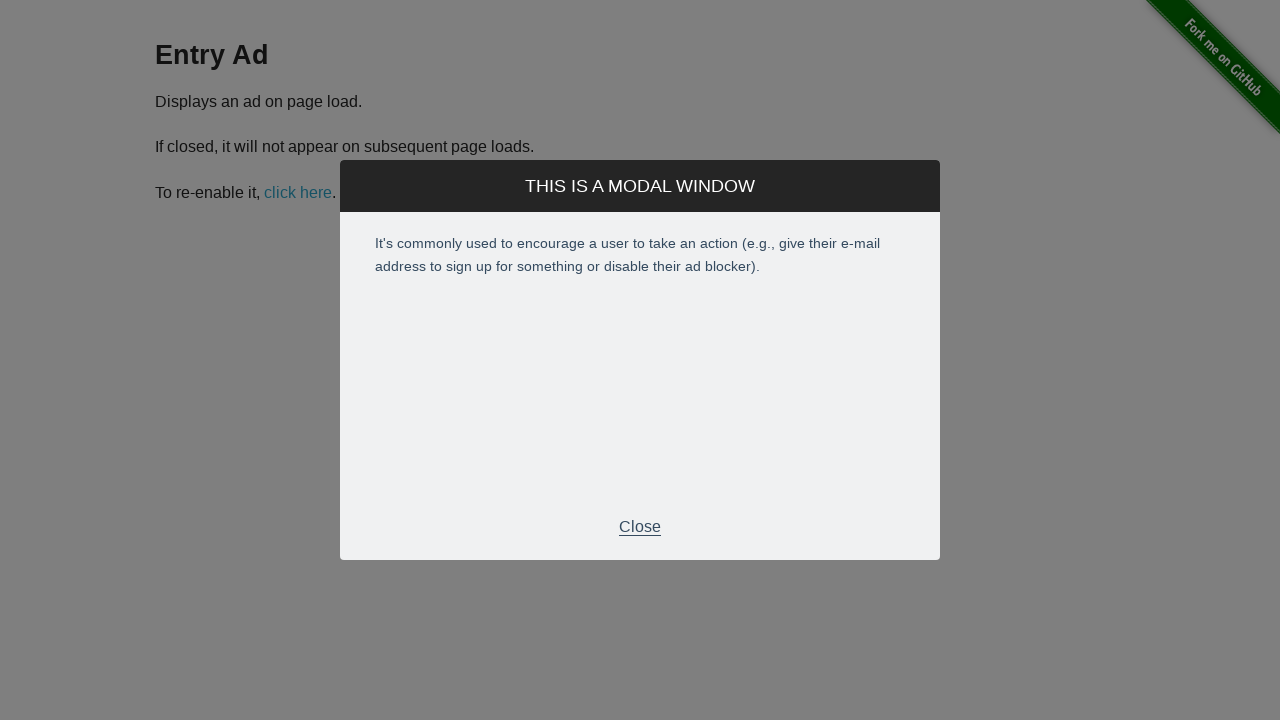

Clicked close button to dismiss modal at (640, 527) on xpath=//p[contains(.,'Close')]
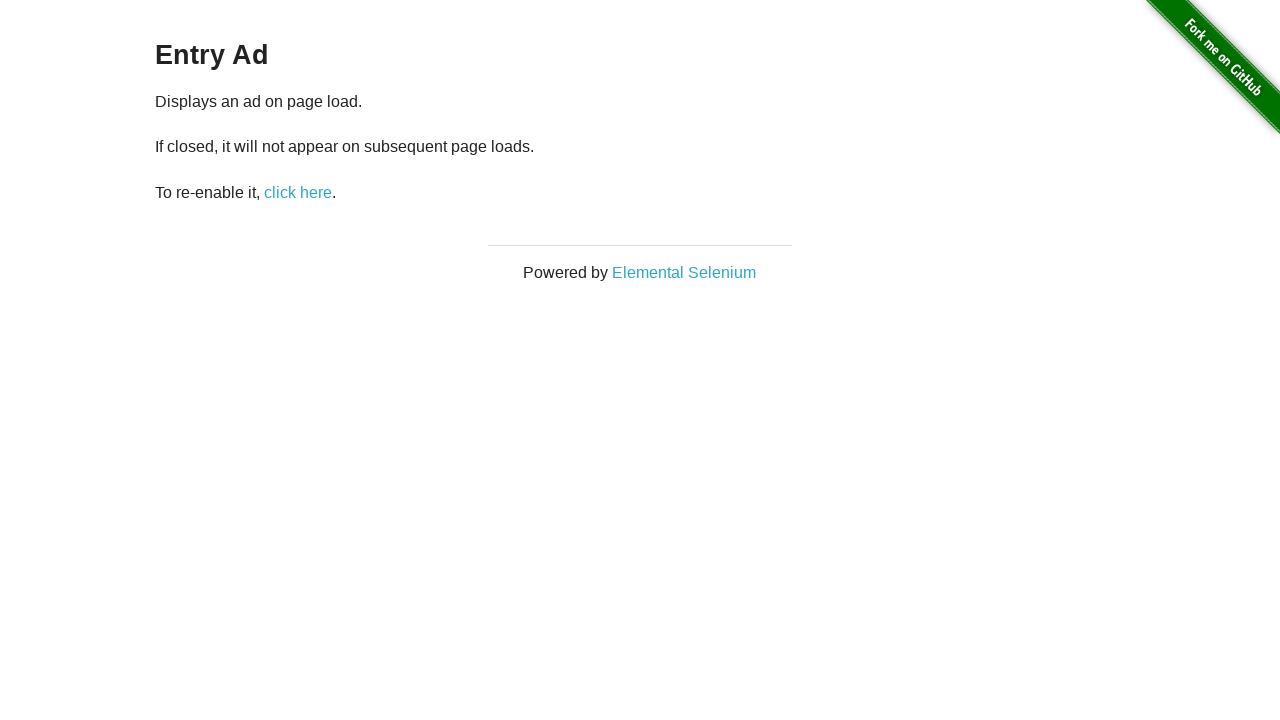

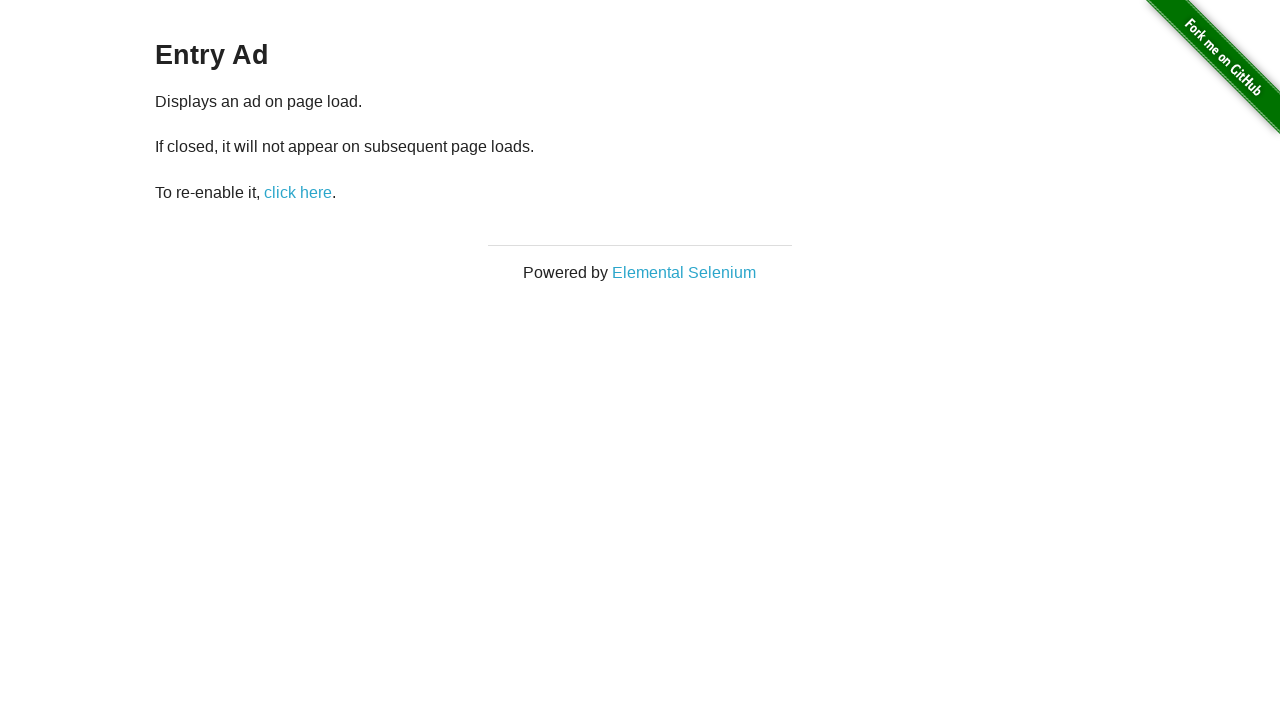